Tests keyboard input actions including typing text, using space key, and backspace in an input field

Starting URL: http://sahitest.com/demo/label.htm

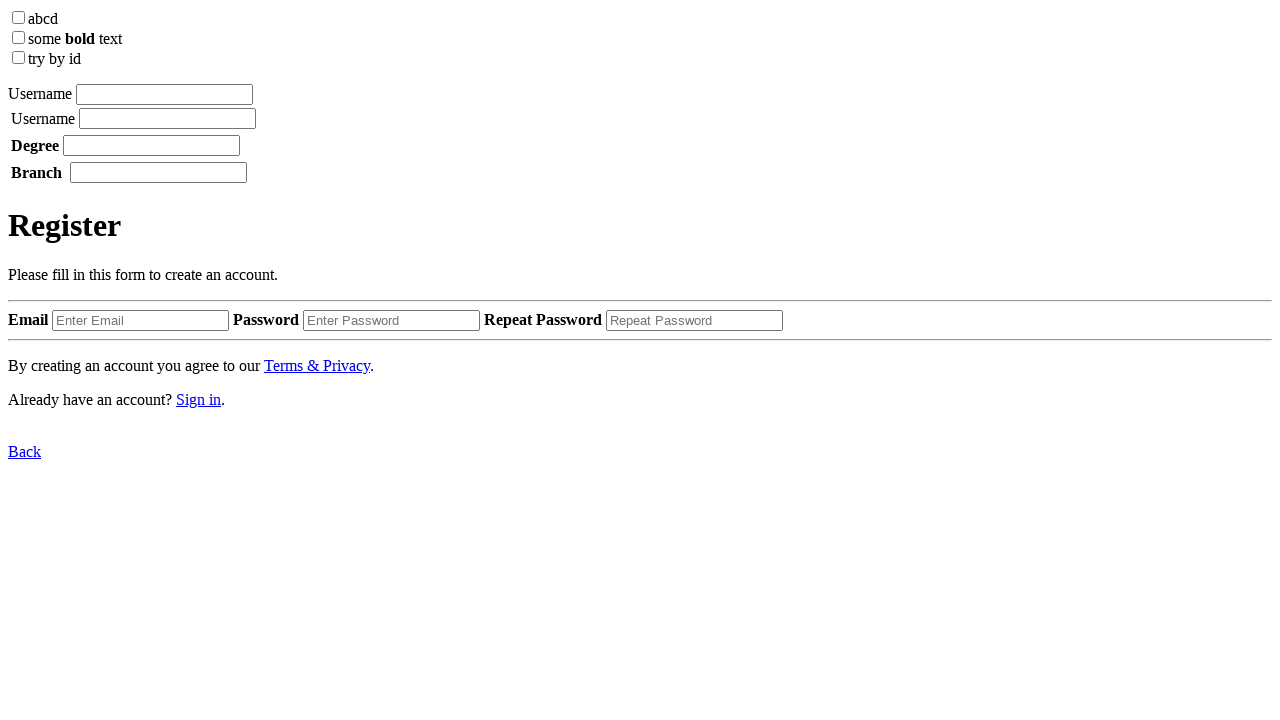

Located input field by XPath
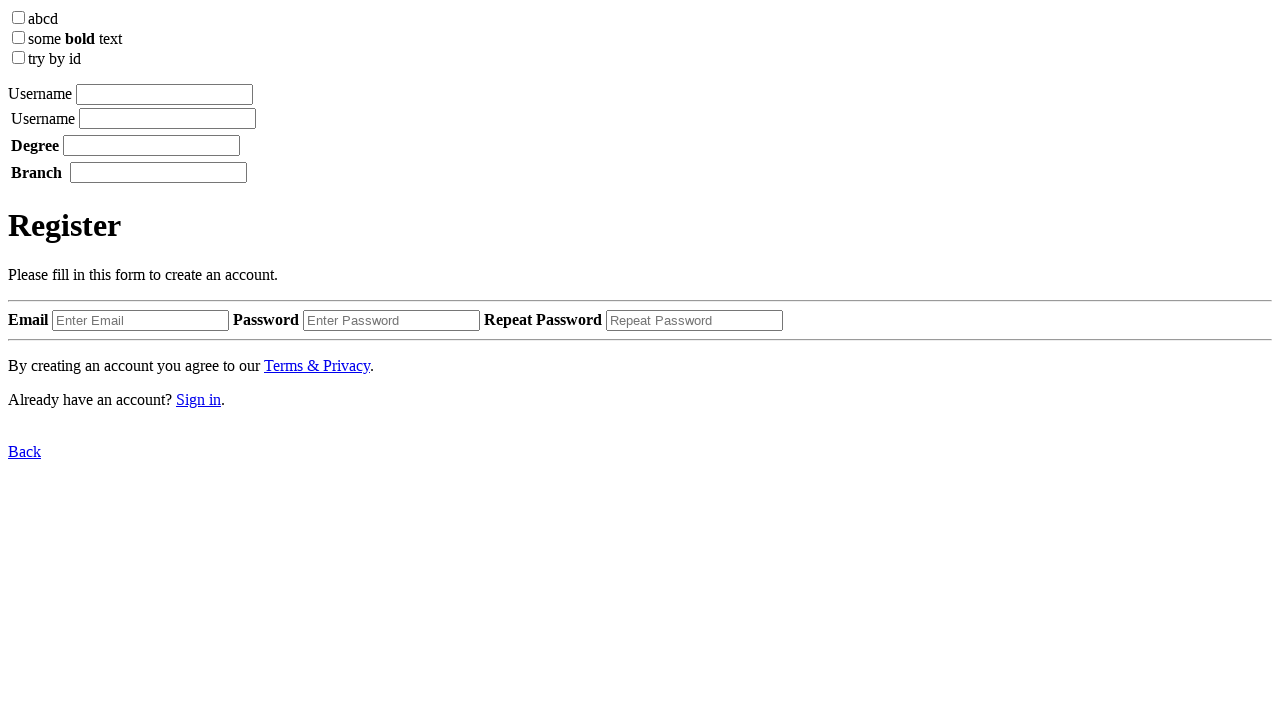

Clicked on input field to focus it at (164, 94) on xpath=/html/body/label[1]/input
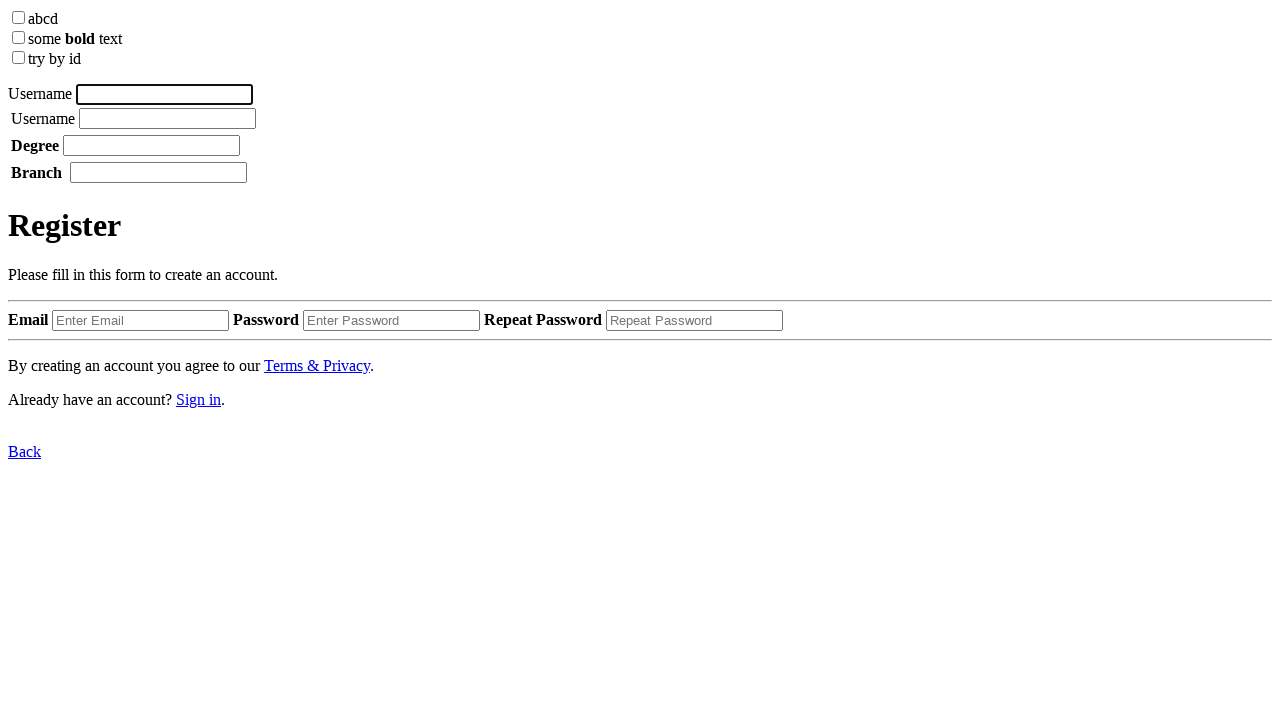

Typed 'username' in the input field
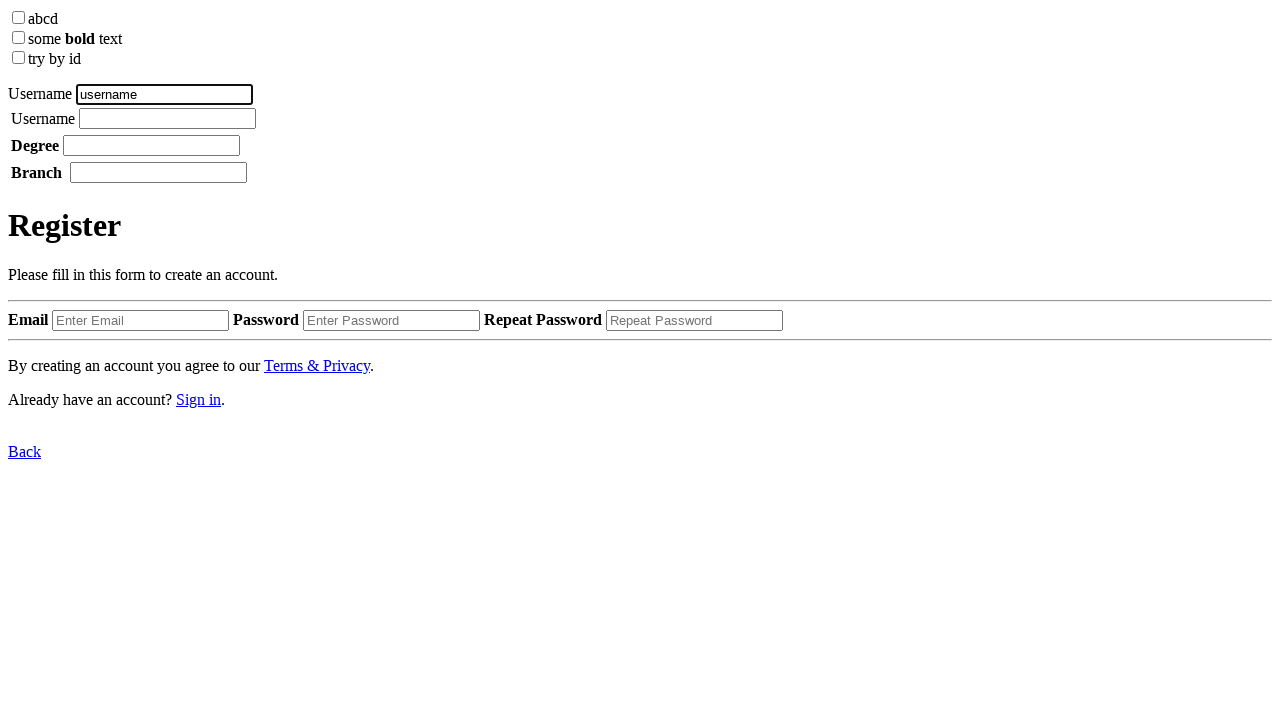

Pressed space key
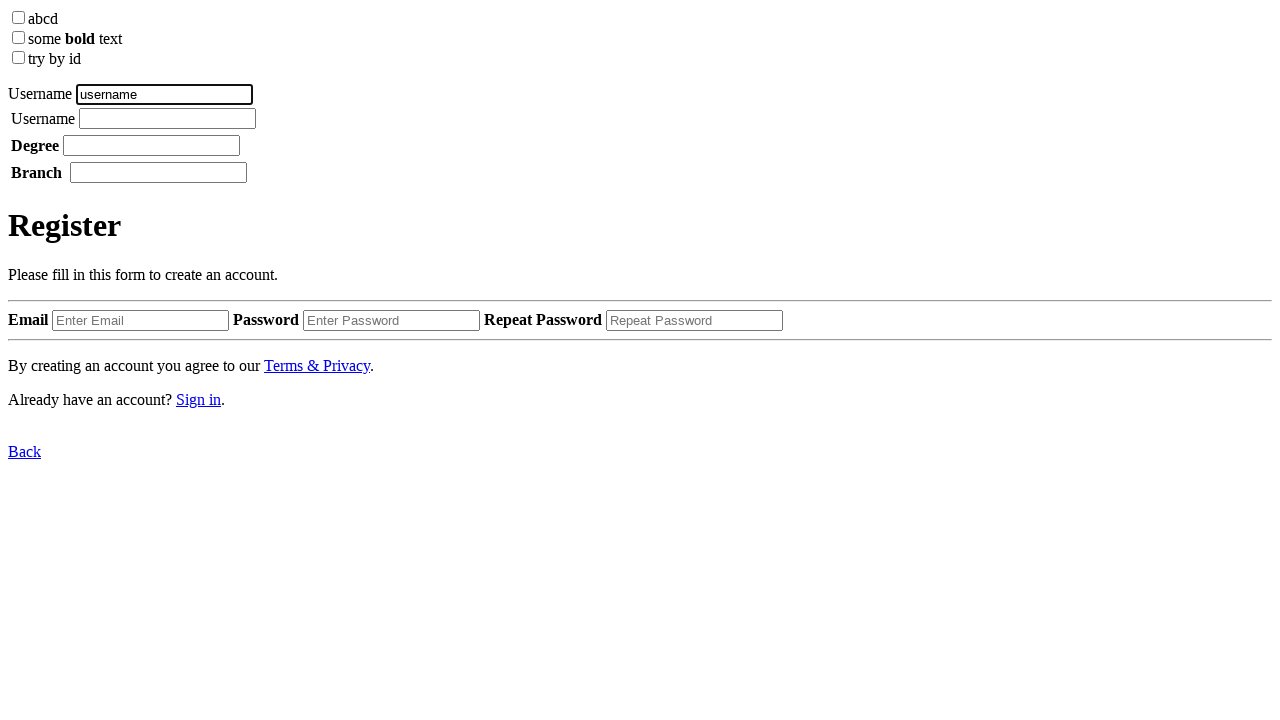

Typed 'tom' in the input field
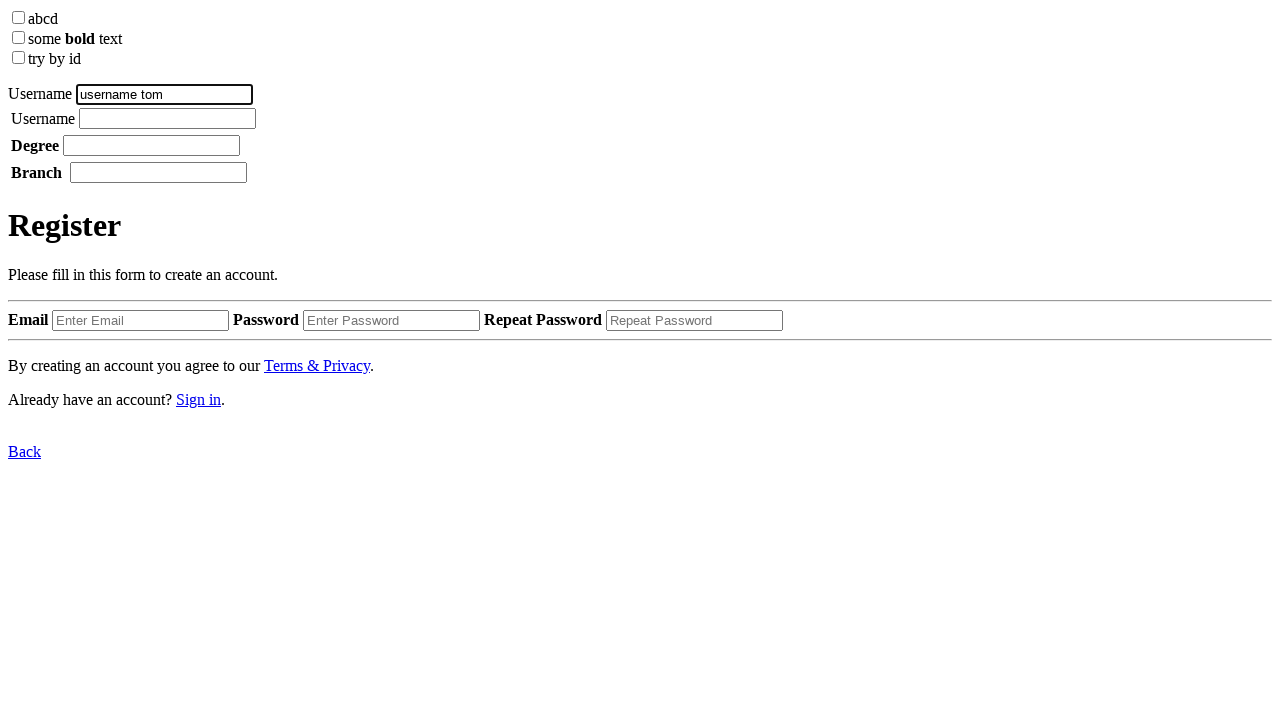

Pressed backspace to delete last character
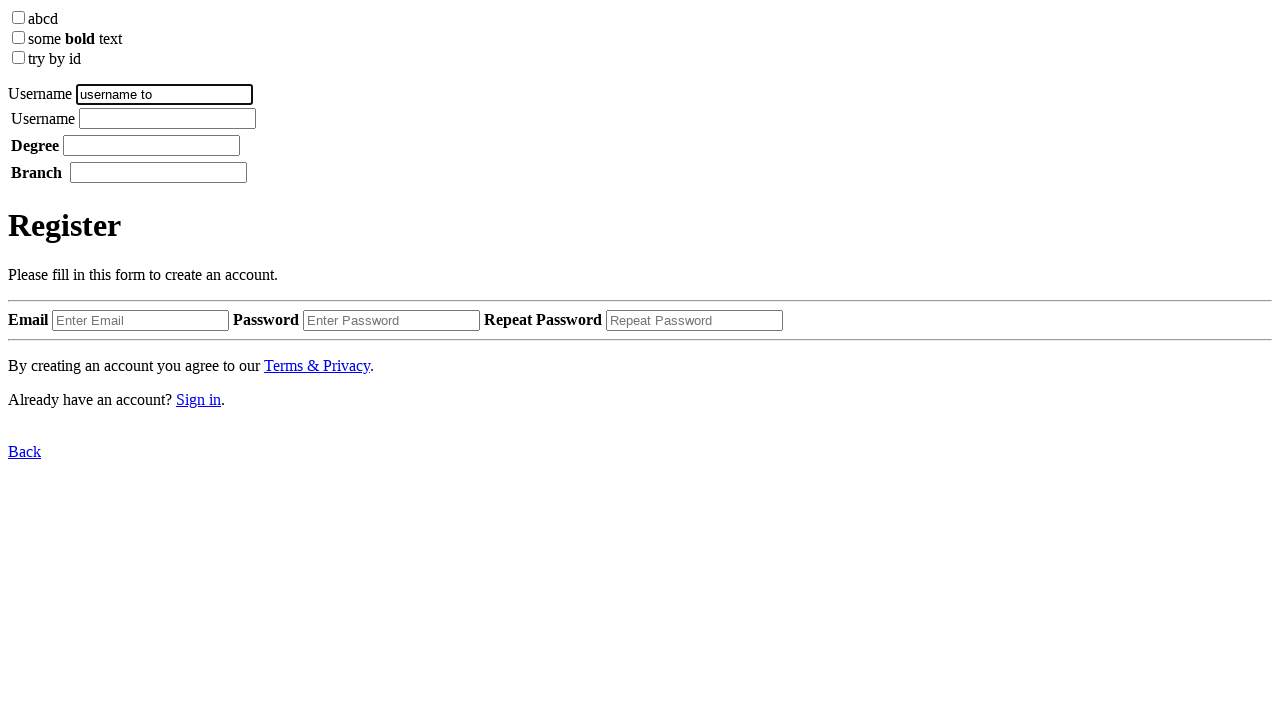

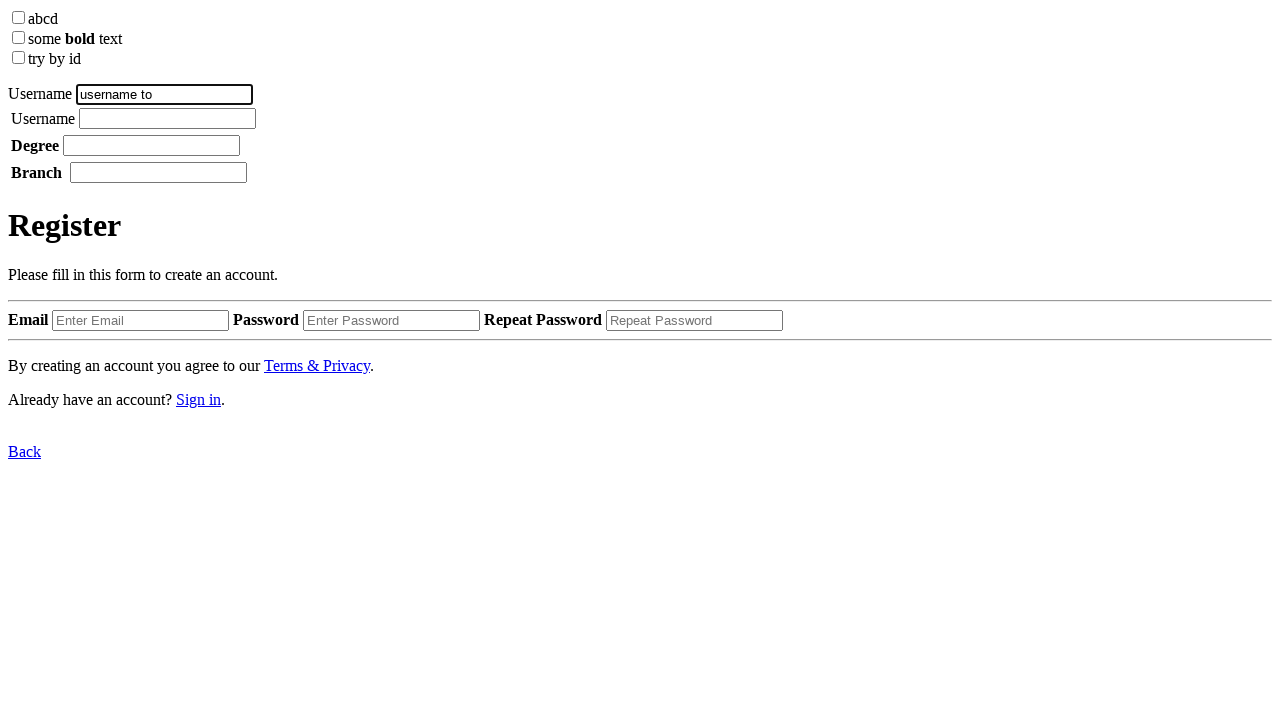